Tests the search auto-suggestion dropdown on playwright.dev by clicking the search button, entering a search term, selecting a matching suggestion from the dropdown, and verifying the result page displays the expected content.

Starting URL: https://playwright.dev

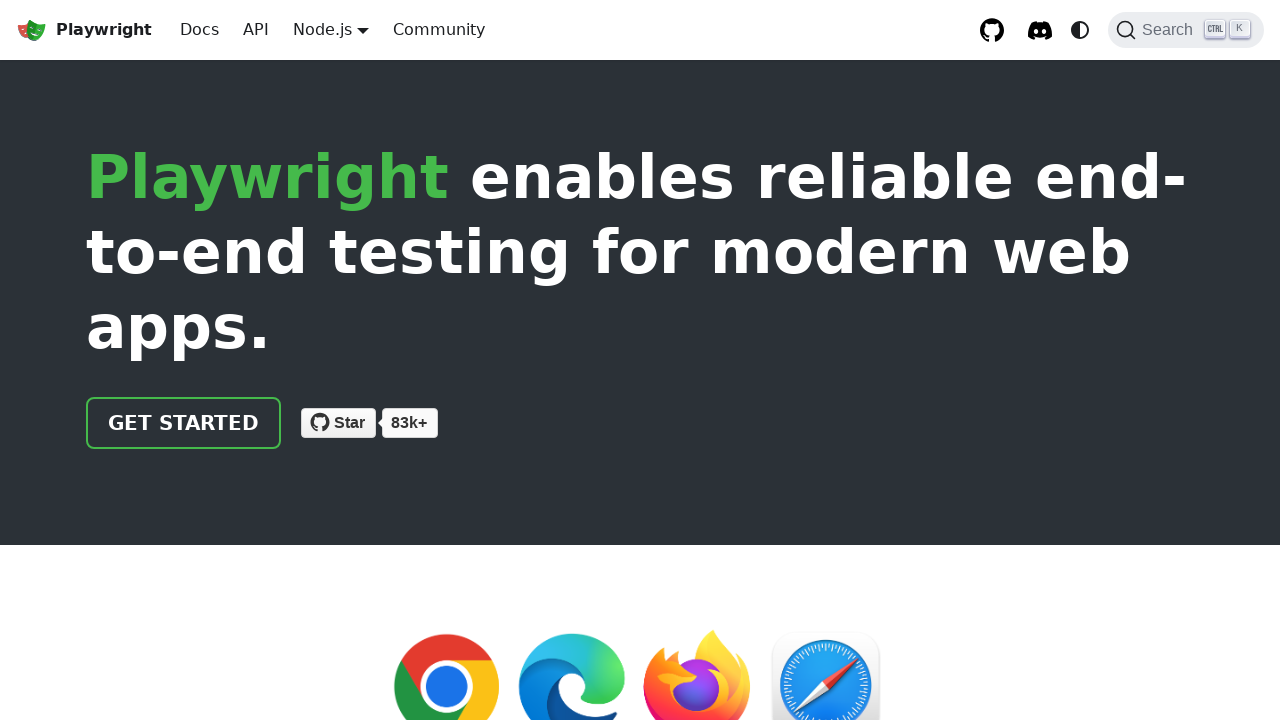

Clicked search button to open search dialog at (1171, 30) on .DocSearch-Button-Placeholder
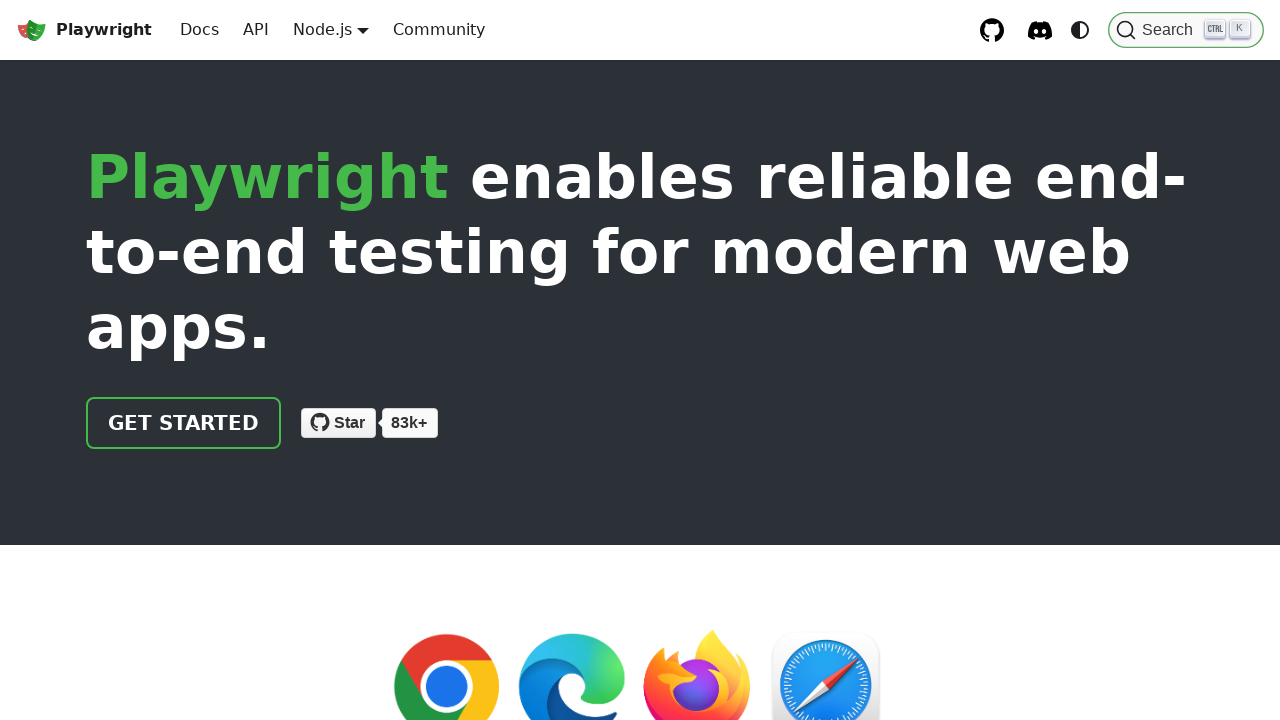

Search input field loaded
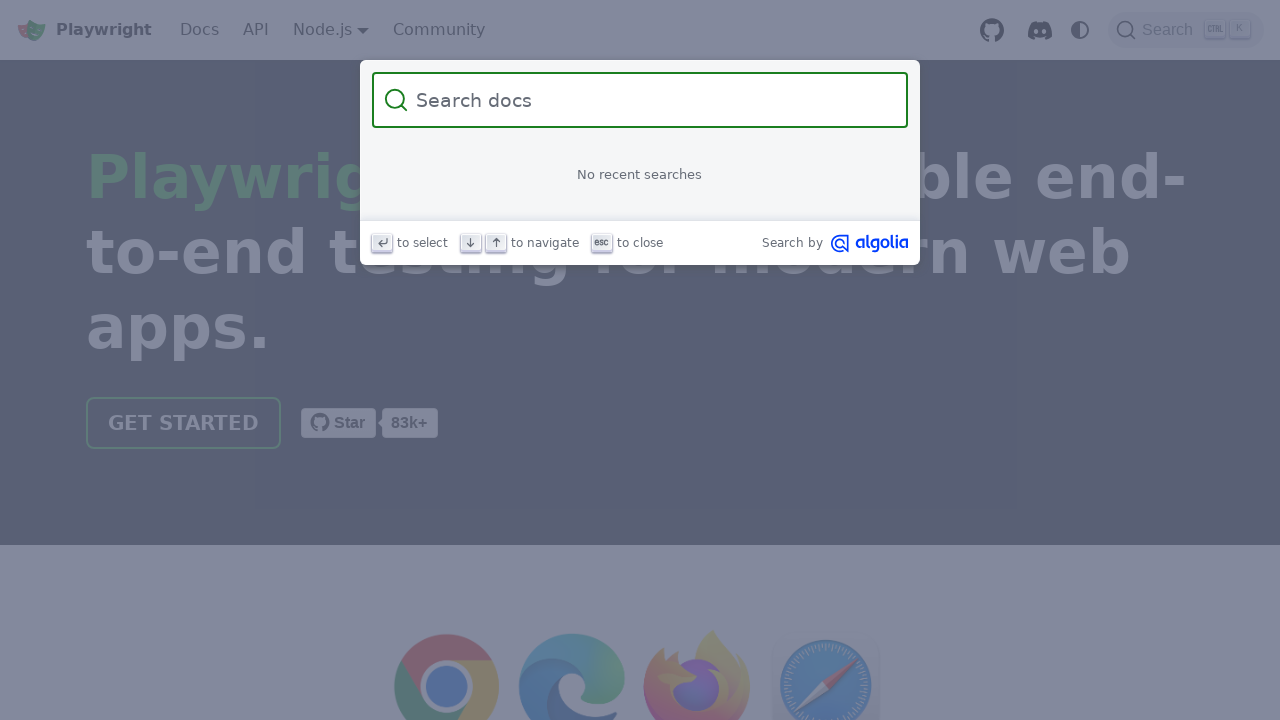

Clicked search input field to focus at (652, 100) on #docsearch-input
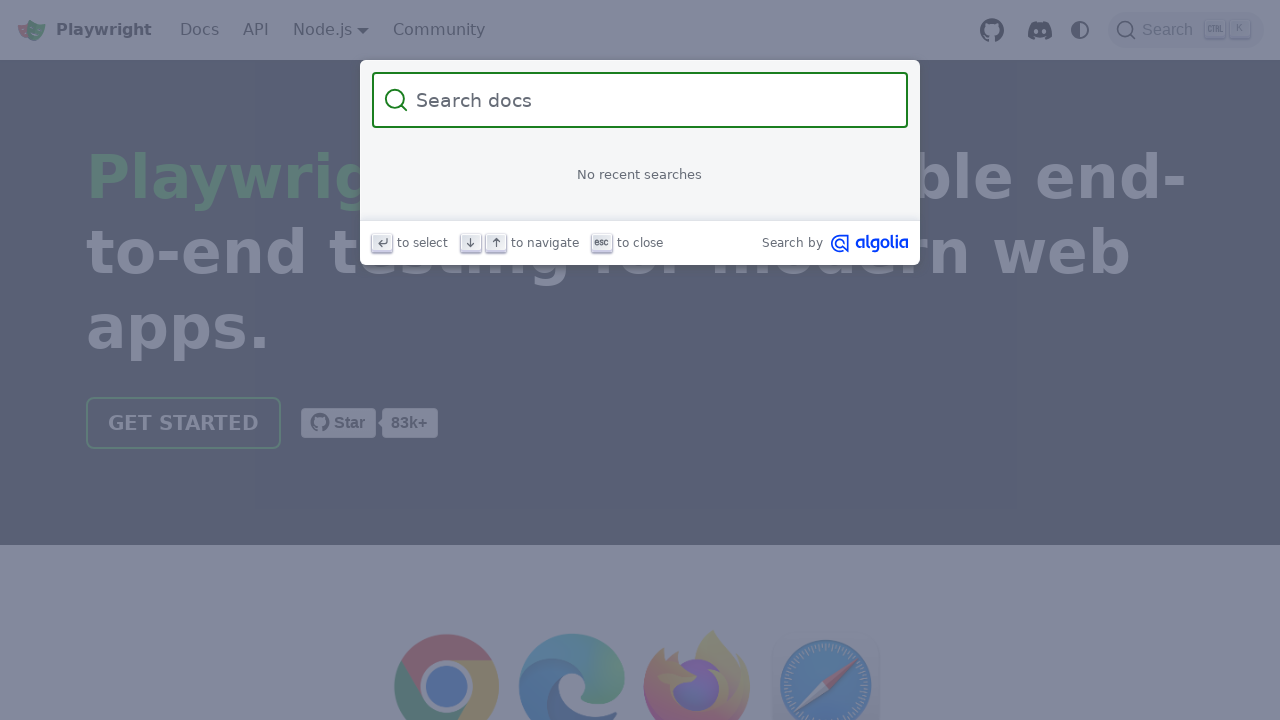

Entered search term 'Parameterize tests' in search field on #docsearch-input
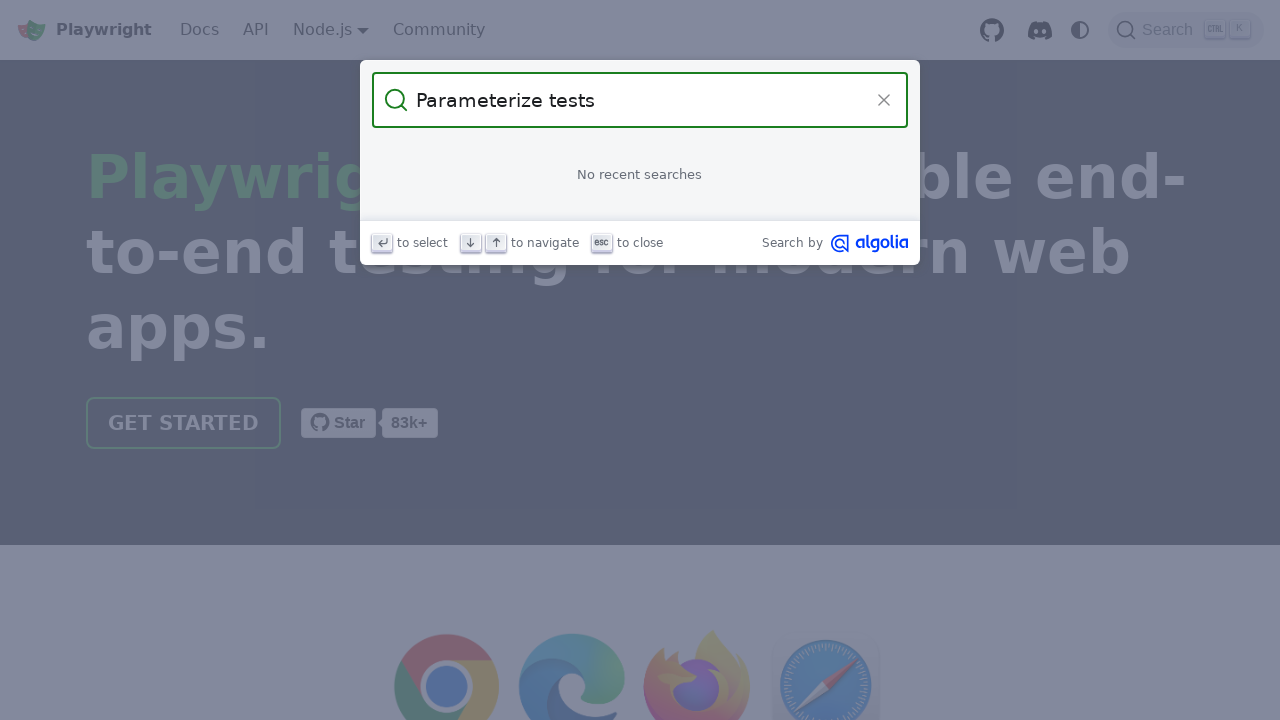

Auto-suggestion dropdown appeared with options
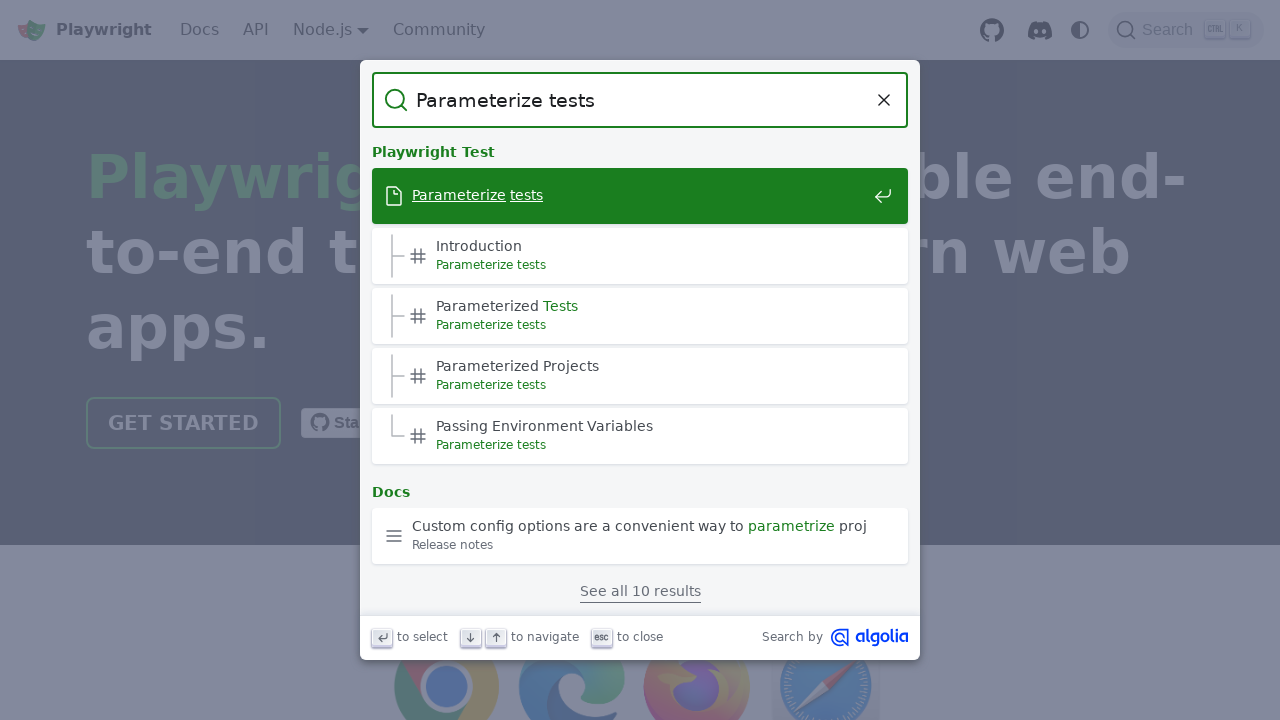

Selected matching suggestion 'Parameterize tests' from dropdown at (640, 198) on ul[role='listbox'] li[role='option'] >> nth=0
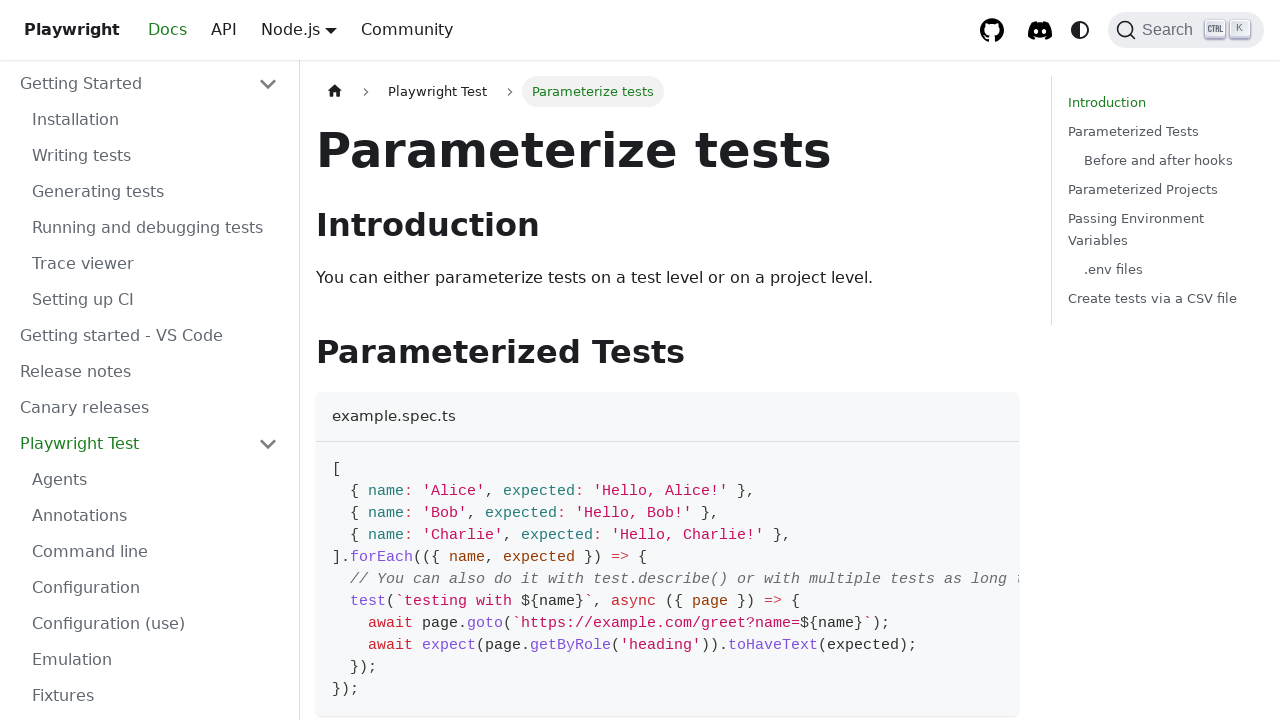

Result page loaded with heading element
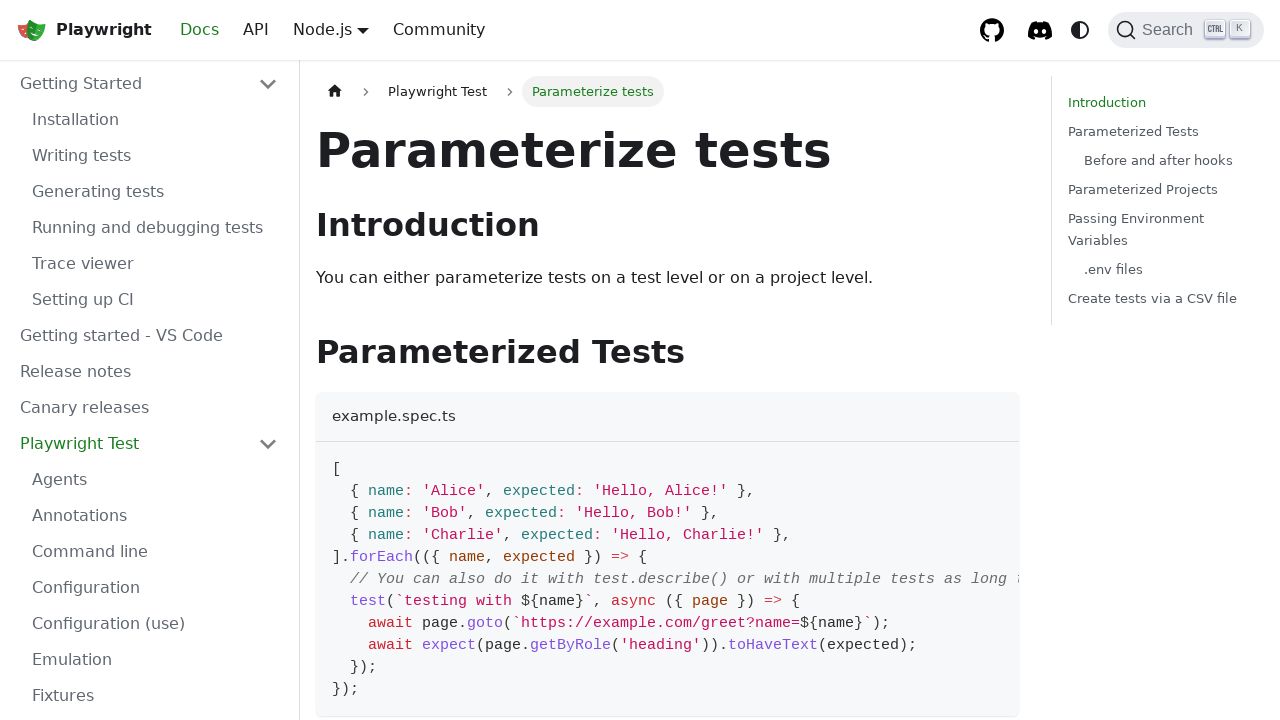

Verified result page heading contains 'Parameterize'
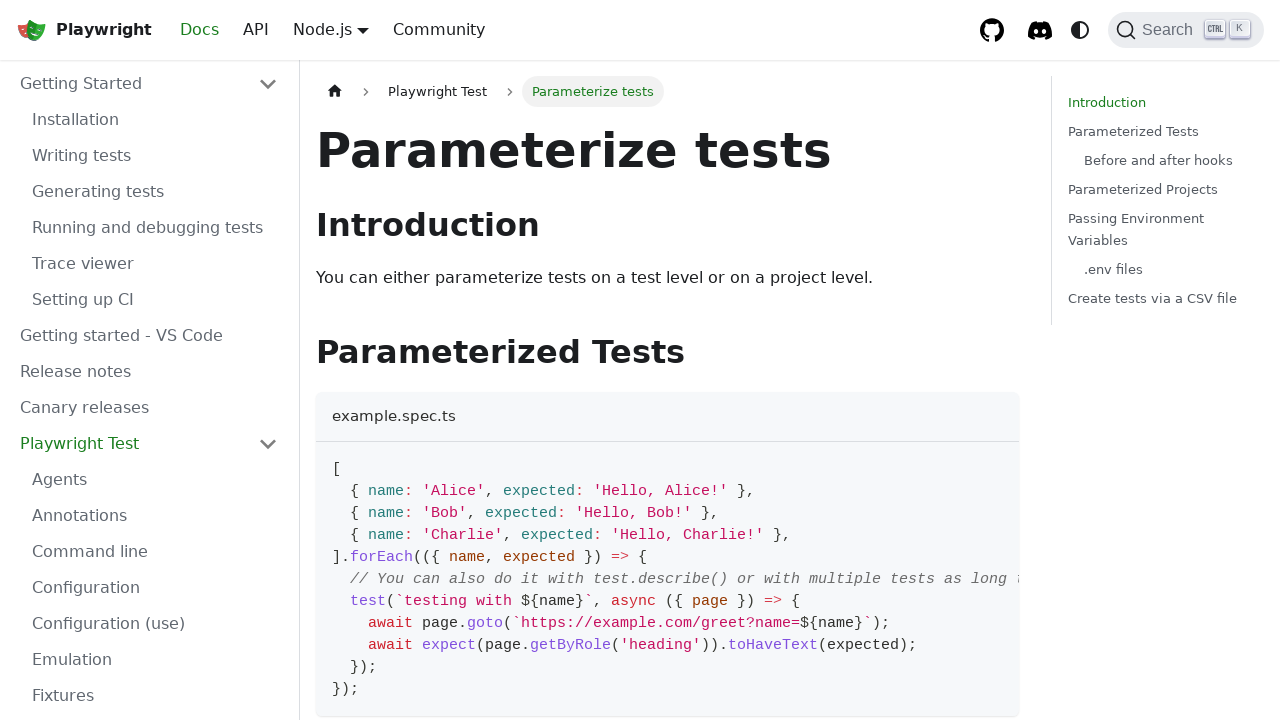

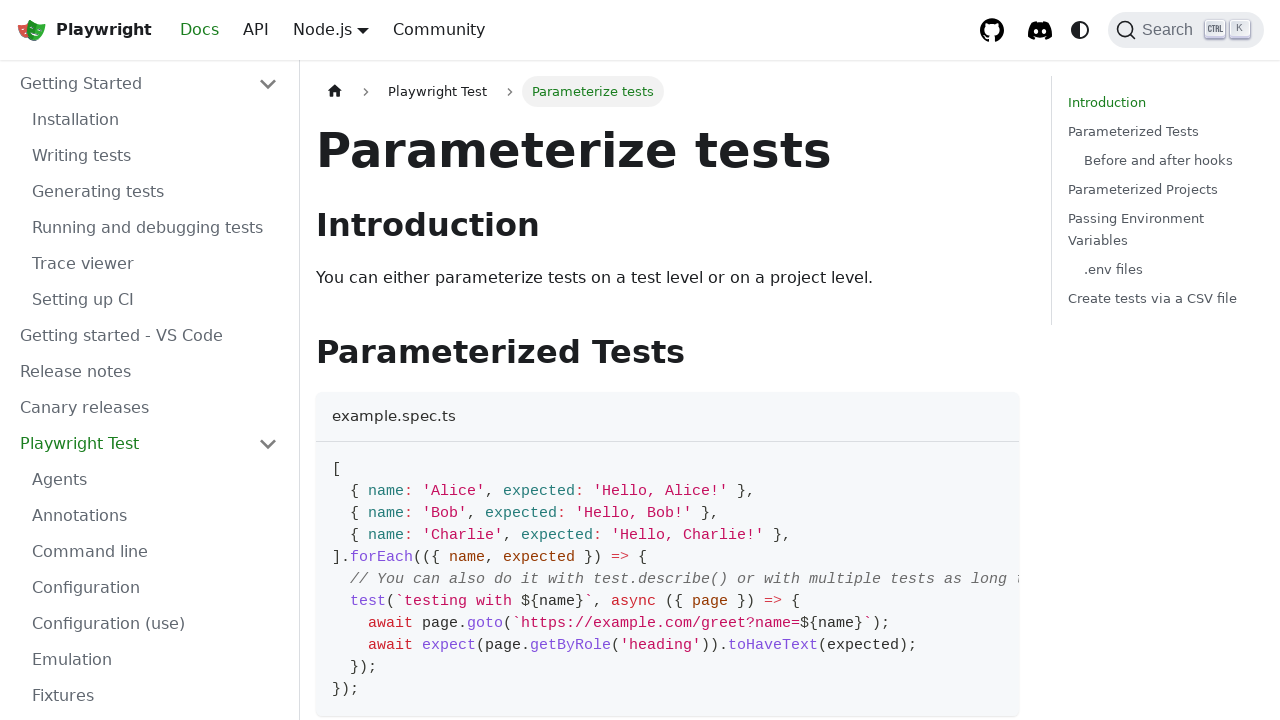